Tests JavaScript alert handling by triggering an alert and accepting it

Starting URL: https://the-internet.herokuapp.com/javascript_alerts

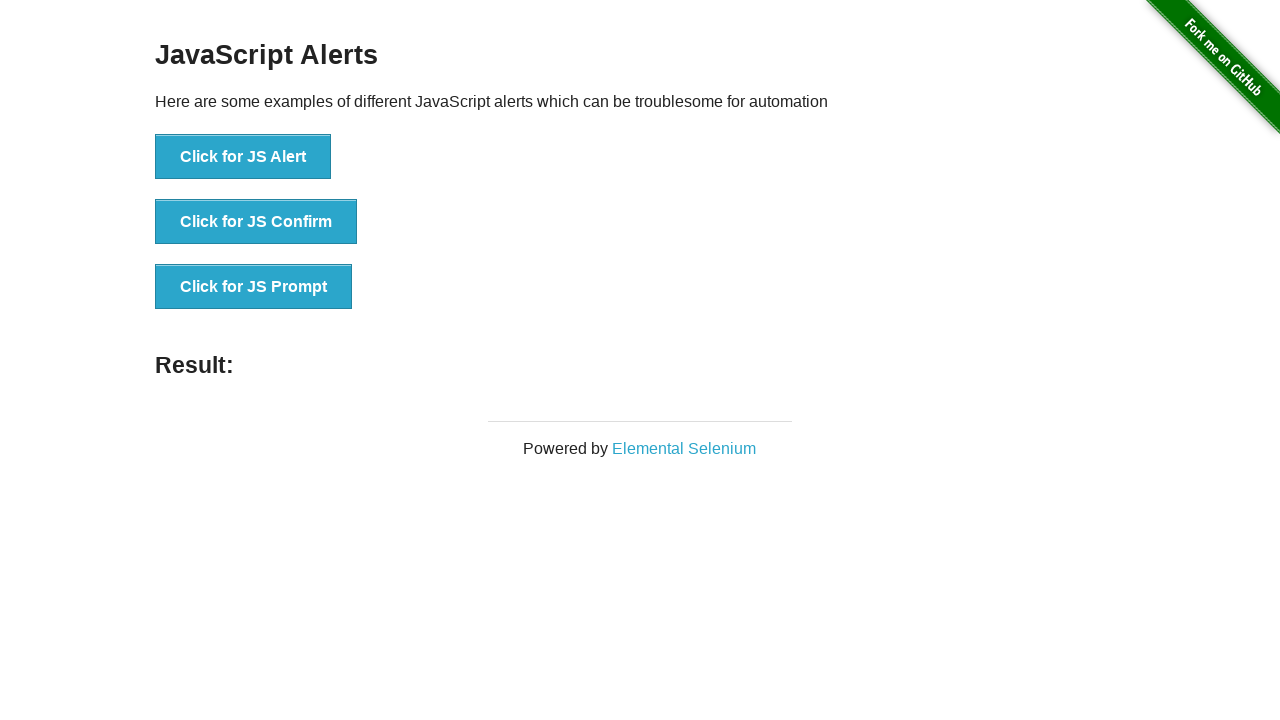

Clicked Alert button to trigger JavaScript alert at (243, 157) on xpath=//button[contains(text(),'Alert')]
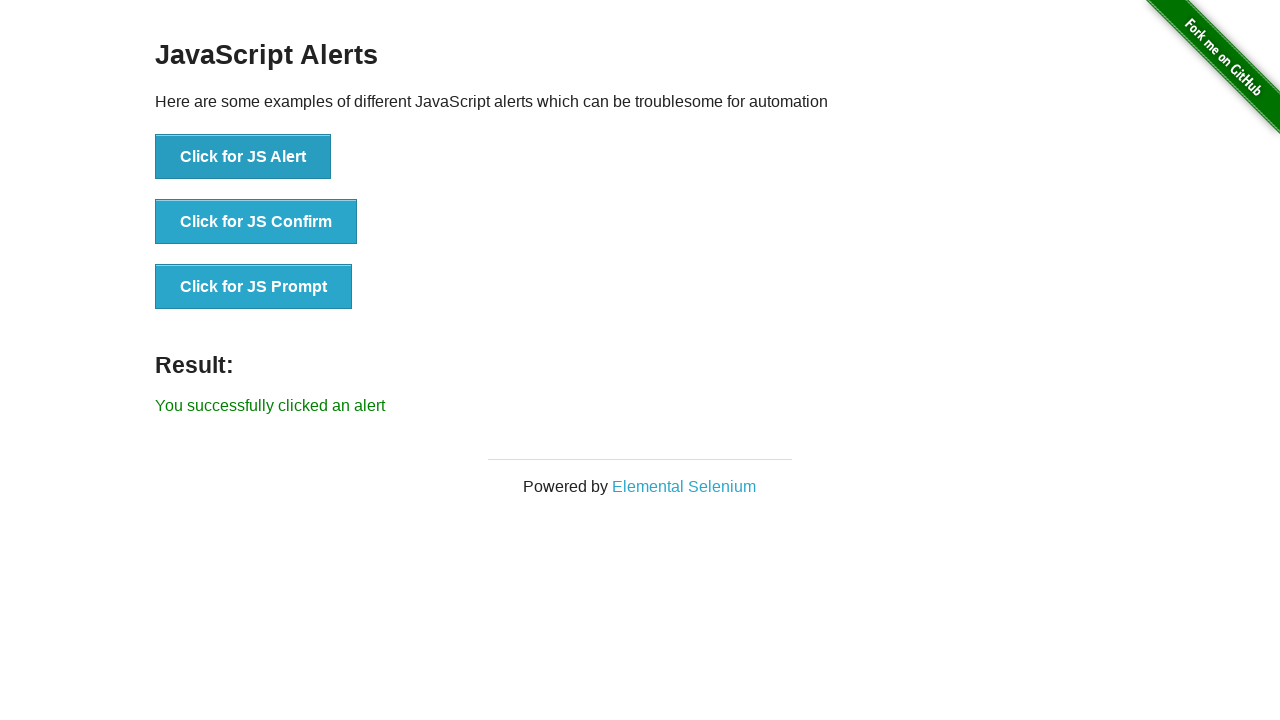

Set up dialog handler to accept alerts
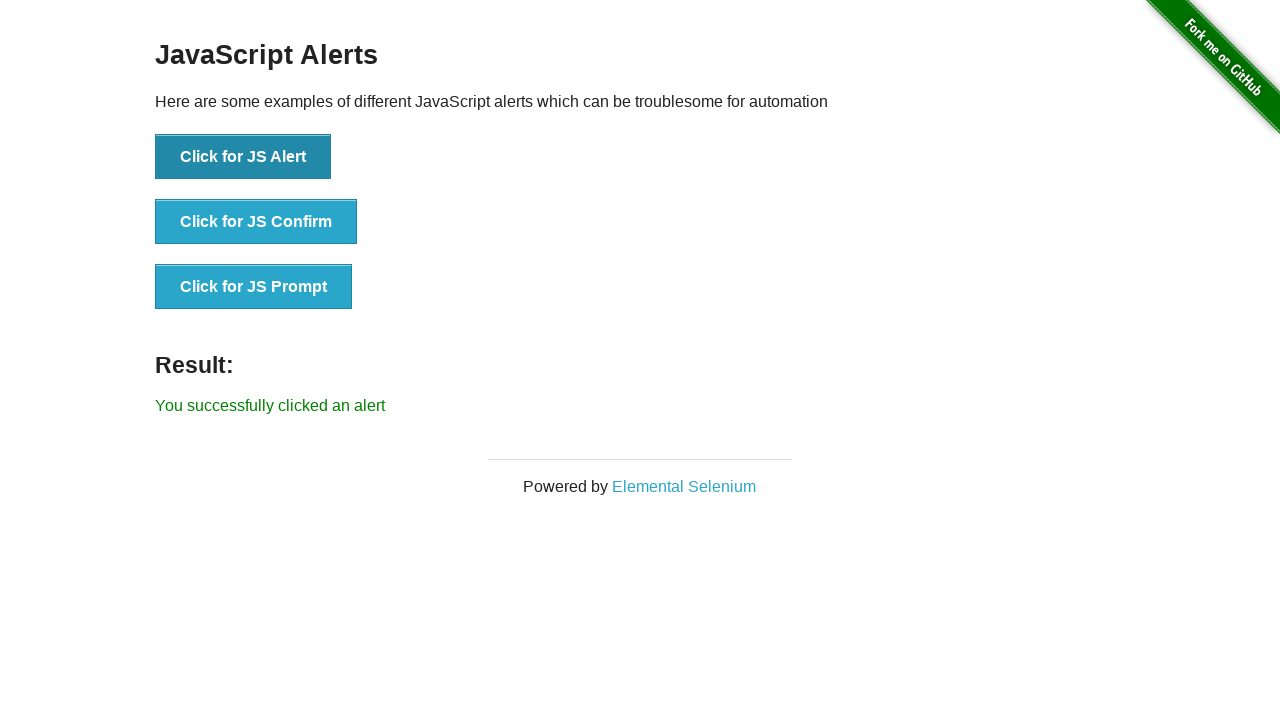

Clicked Alert button again to trigger another JavaScript alert at (243, 157) on xpath=//button[contains(text(),'Alert')]
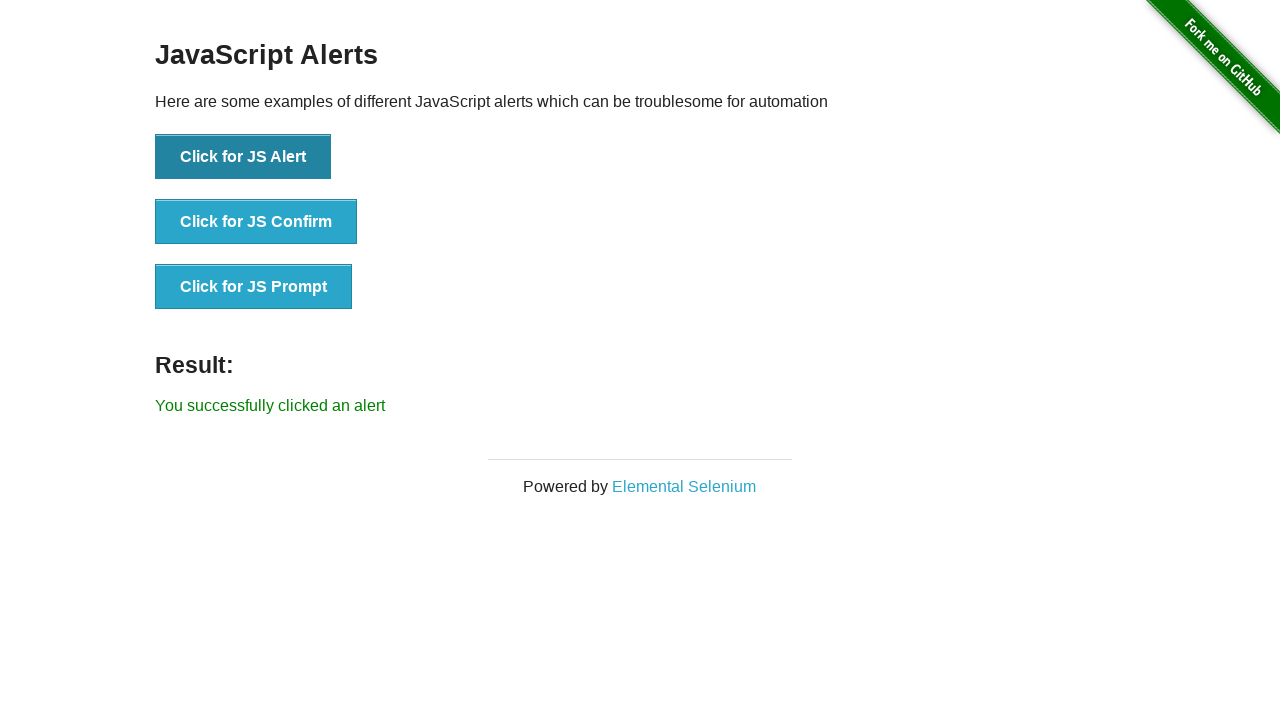

Verified result element appeared on page after alert handling
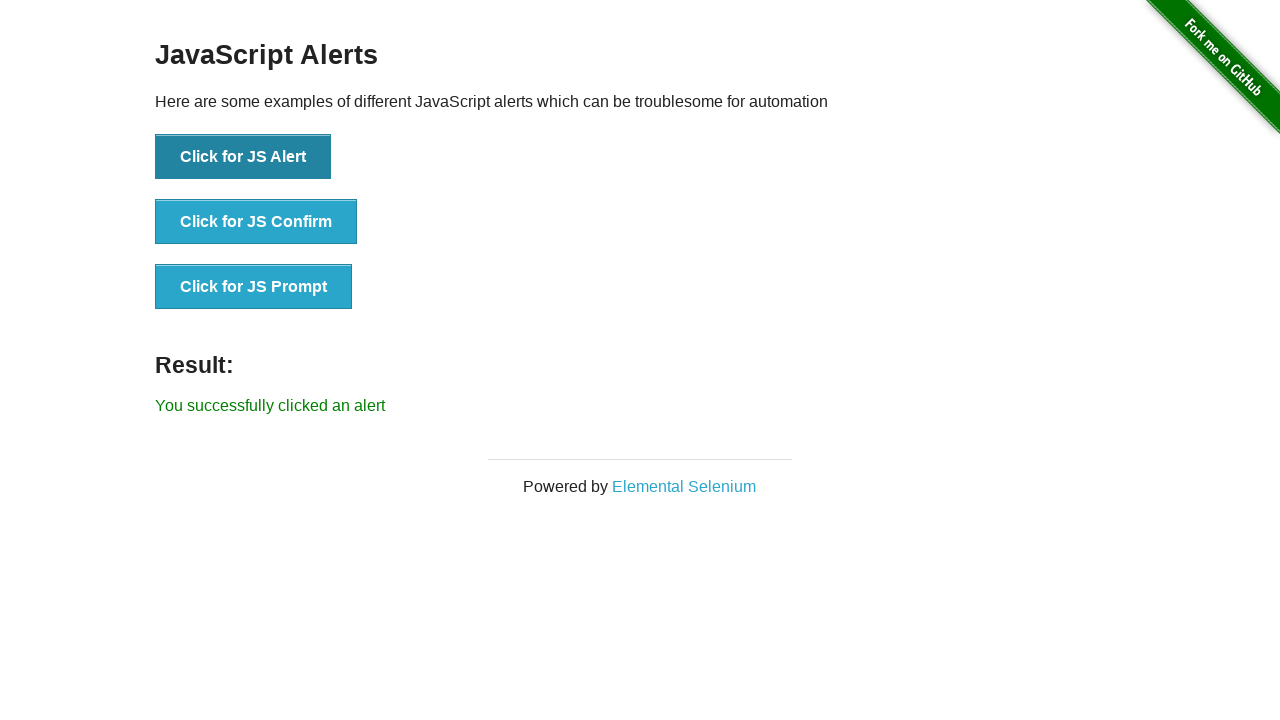

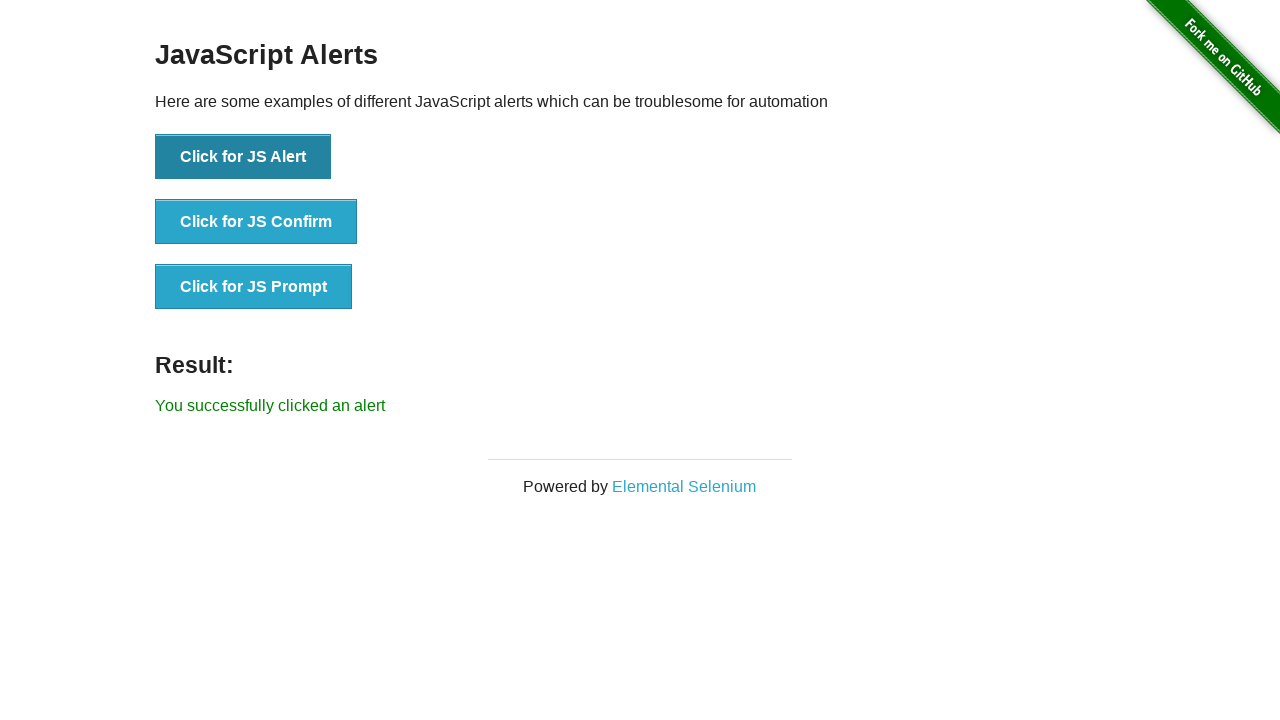